Tests Google Translate by entering text in English and verifying the Russian translation appears

Starting URL: https://translate.google.com/#

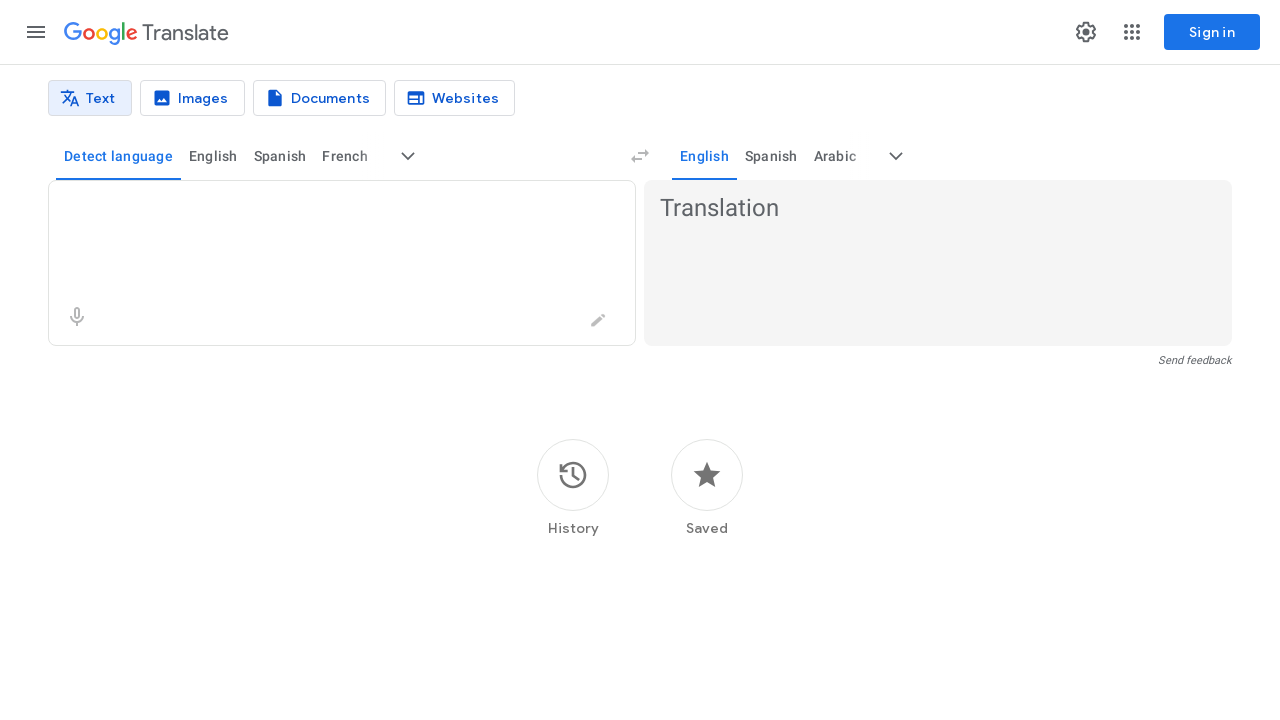

Waited for English text input field to load
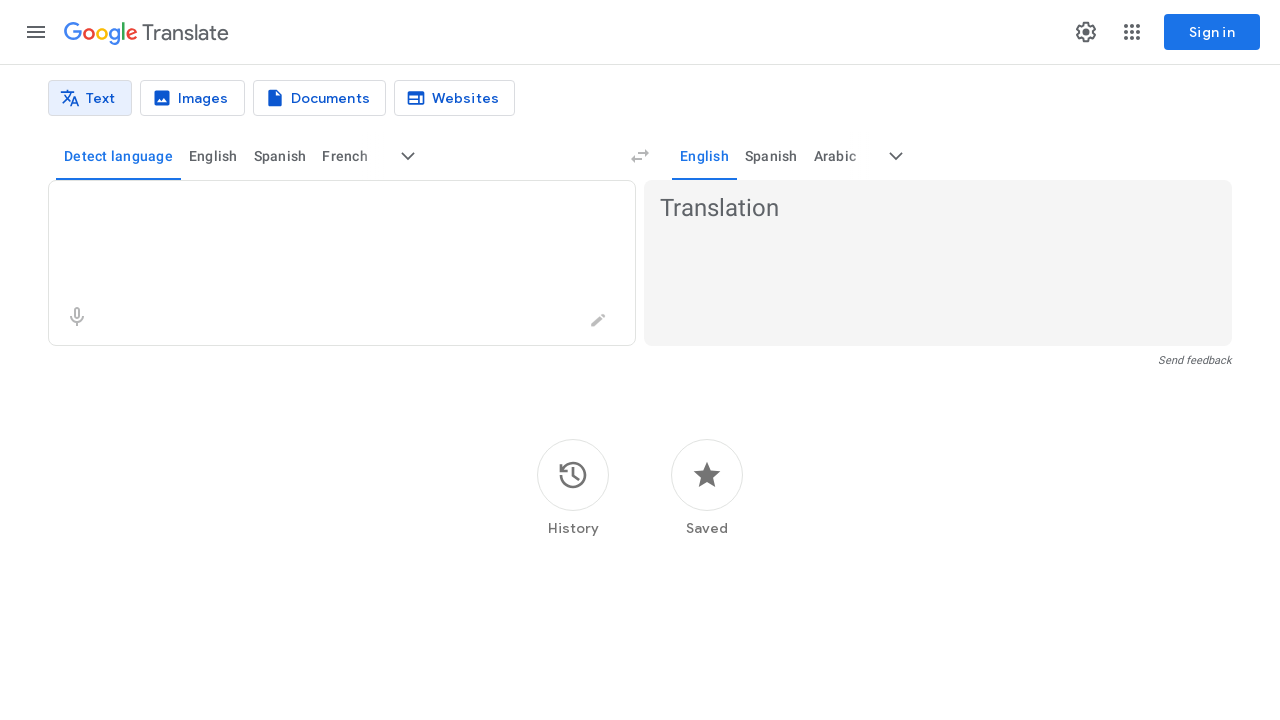

Entered 'Hello World' in the English text field on .er8xn
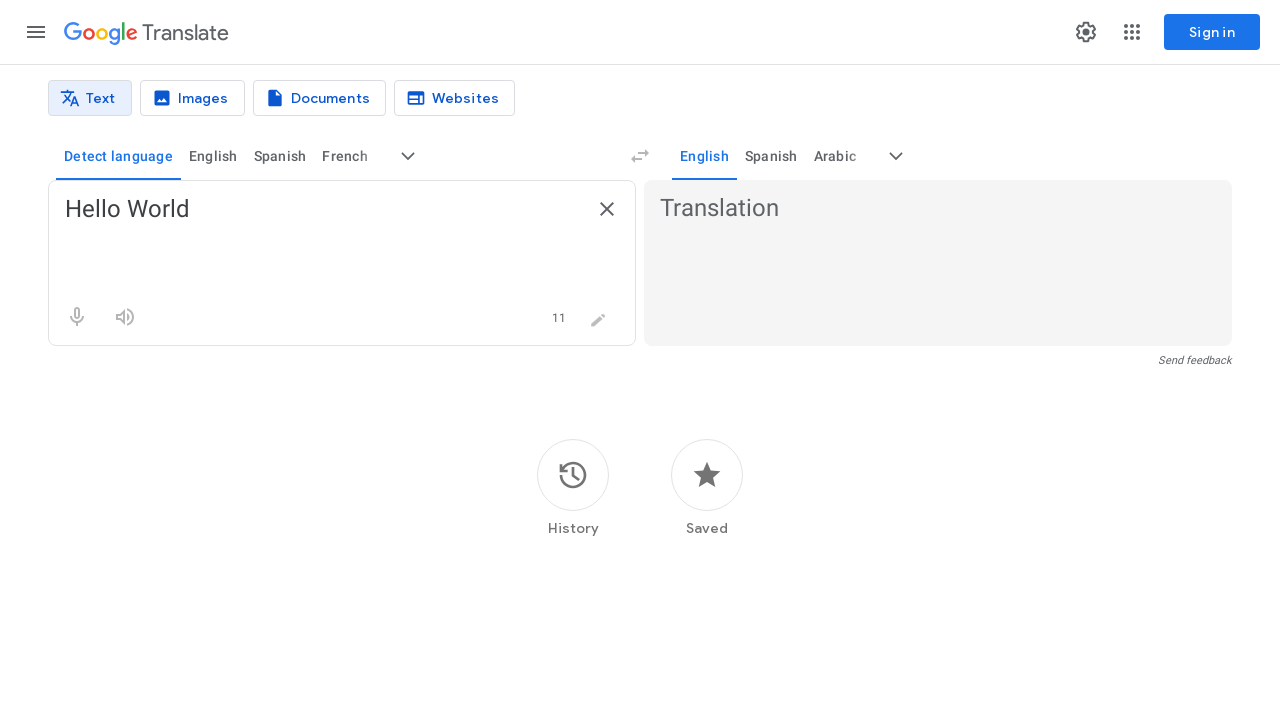

Russian translation appeared and loaded
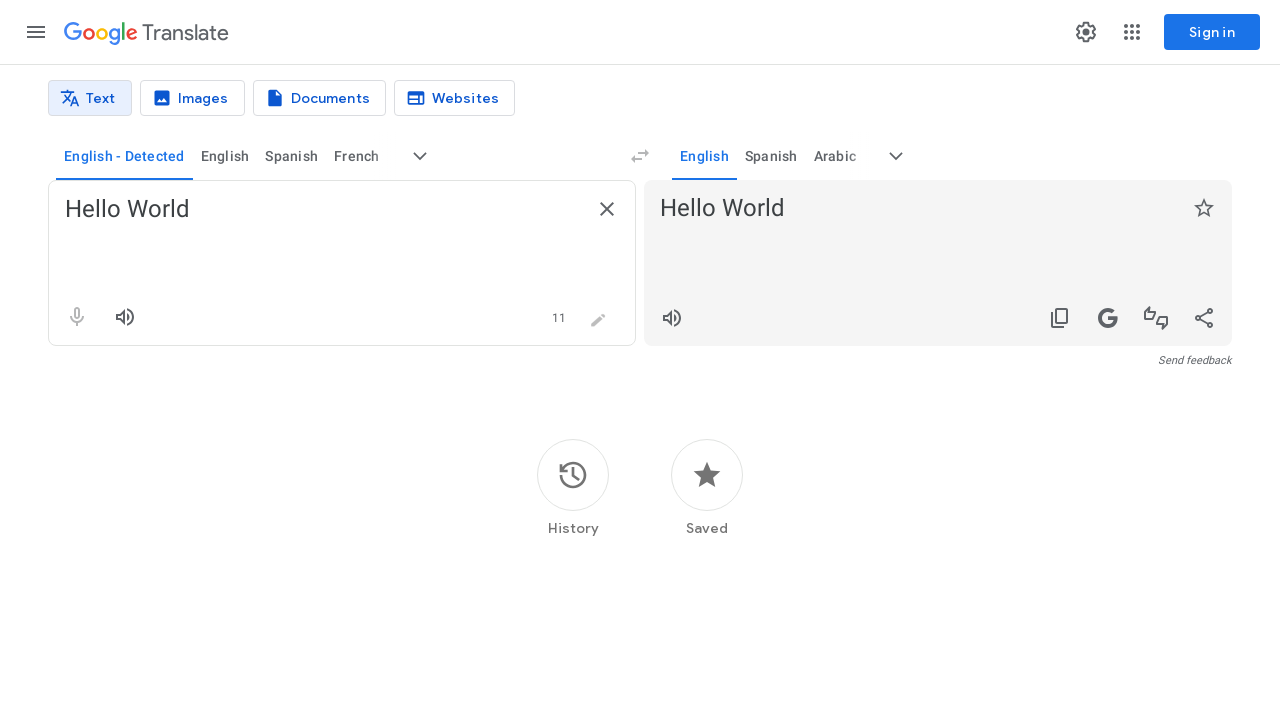

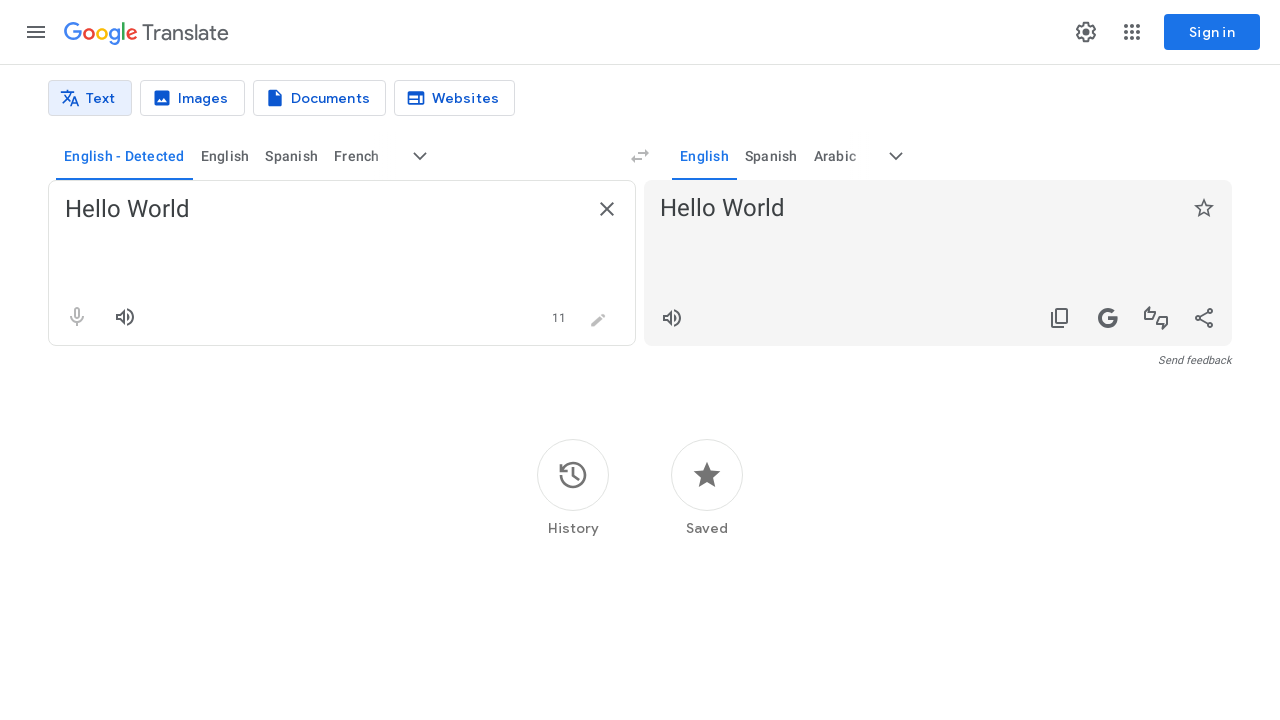